Tests the search functionality on python.org by entering "pandas" in the search field and clicking the GO button to submit the search

Starting URL: https://python.org

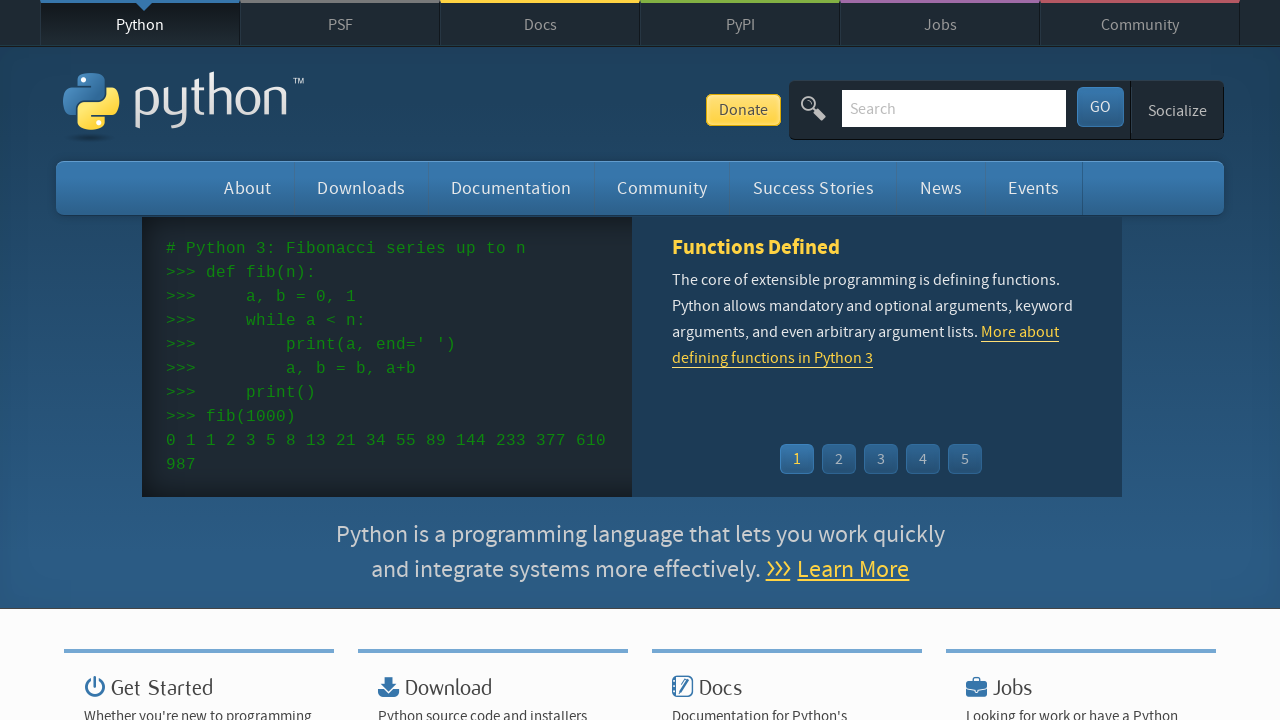

Filled search field with 'pandas' on form.search-the-site input.search-field
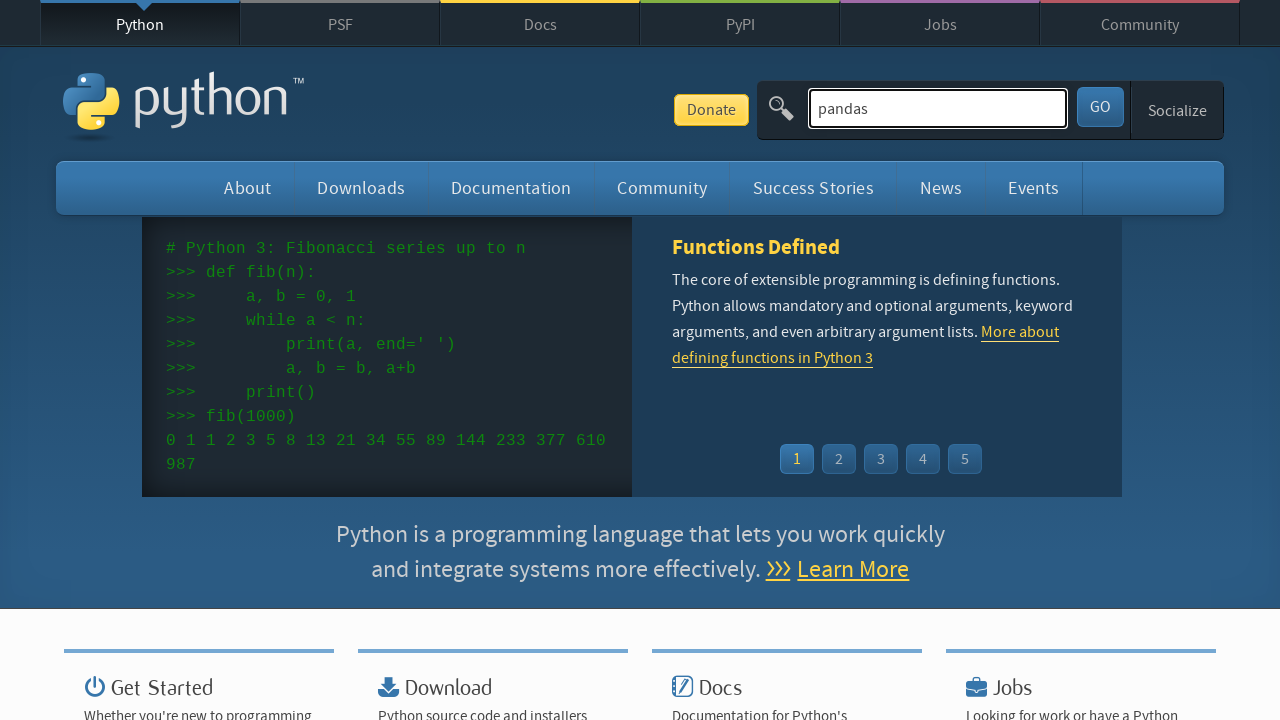

Clicked GO button to submit search for 'pandas' at (1100, 107) on button:has-text('GO')
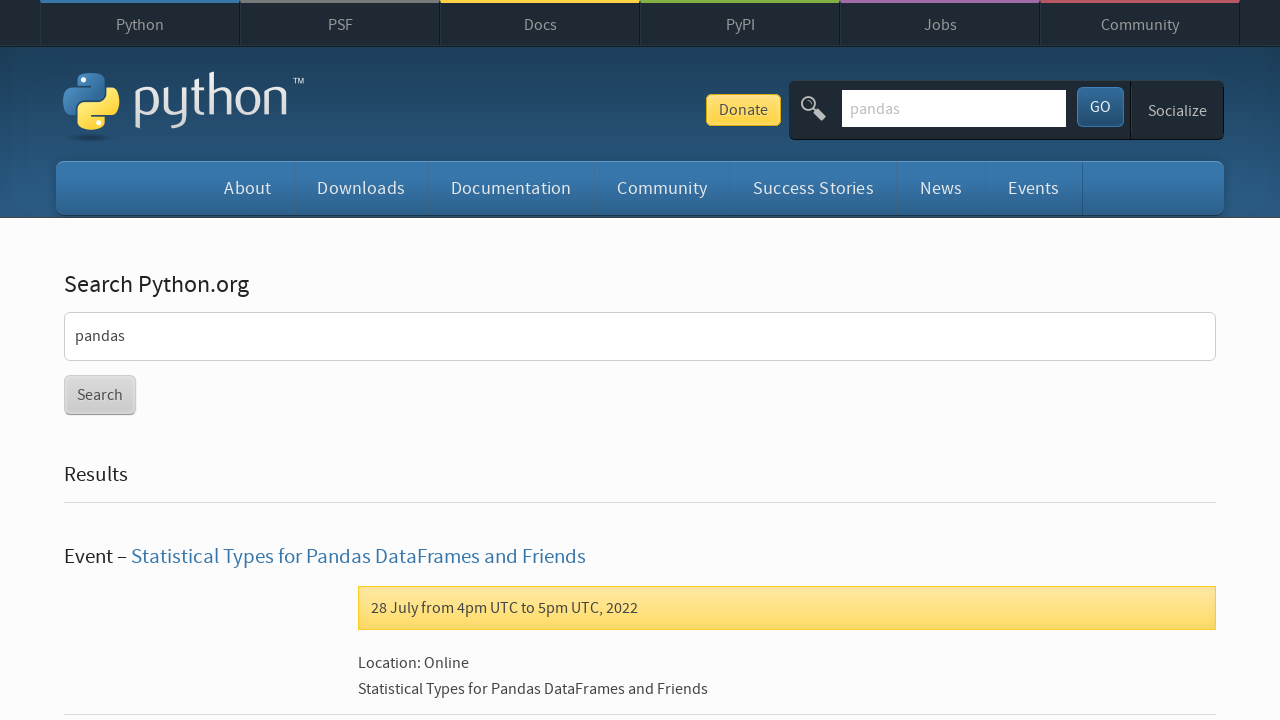

Search results loaded successfully
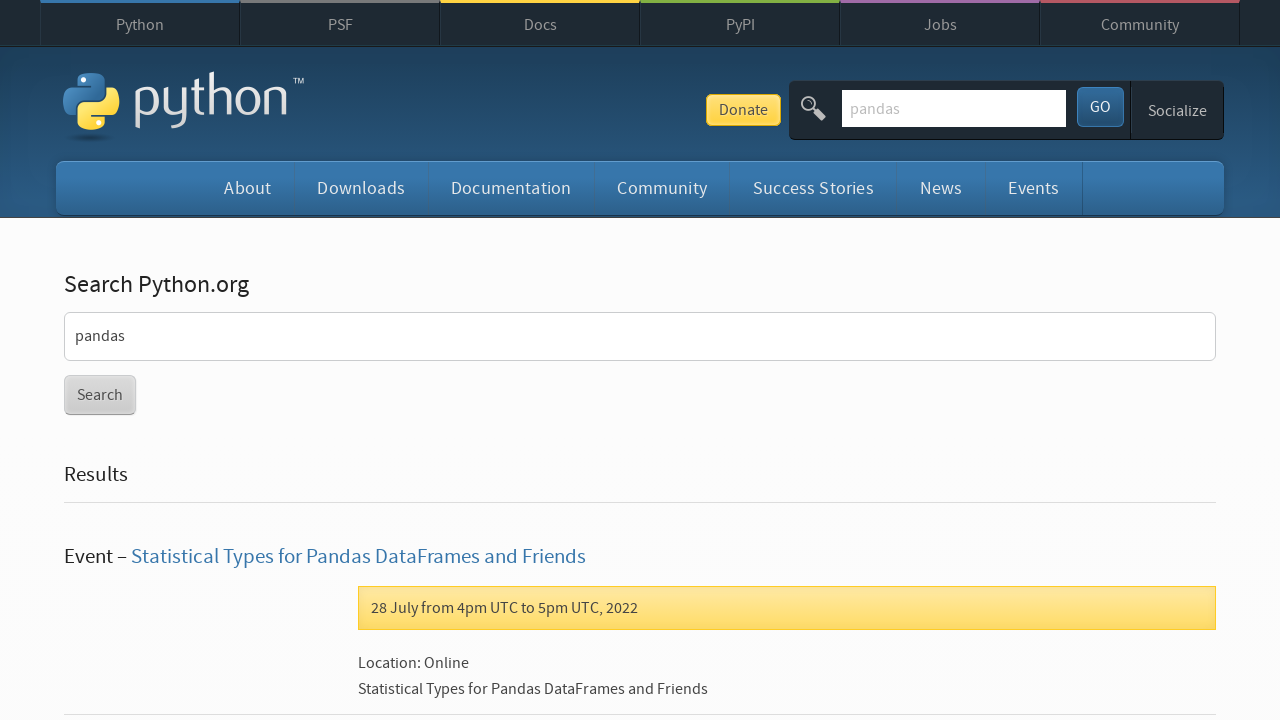

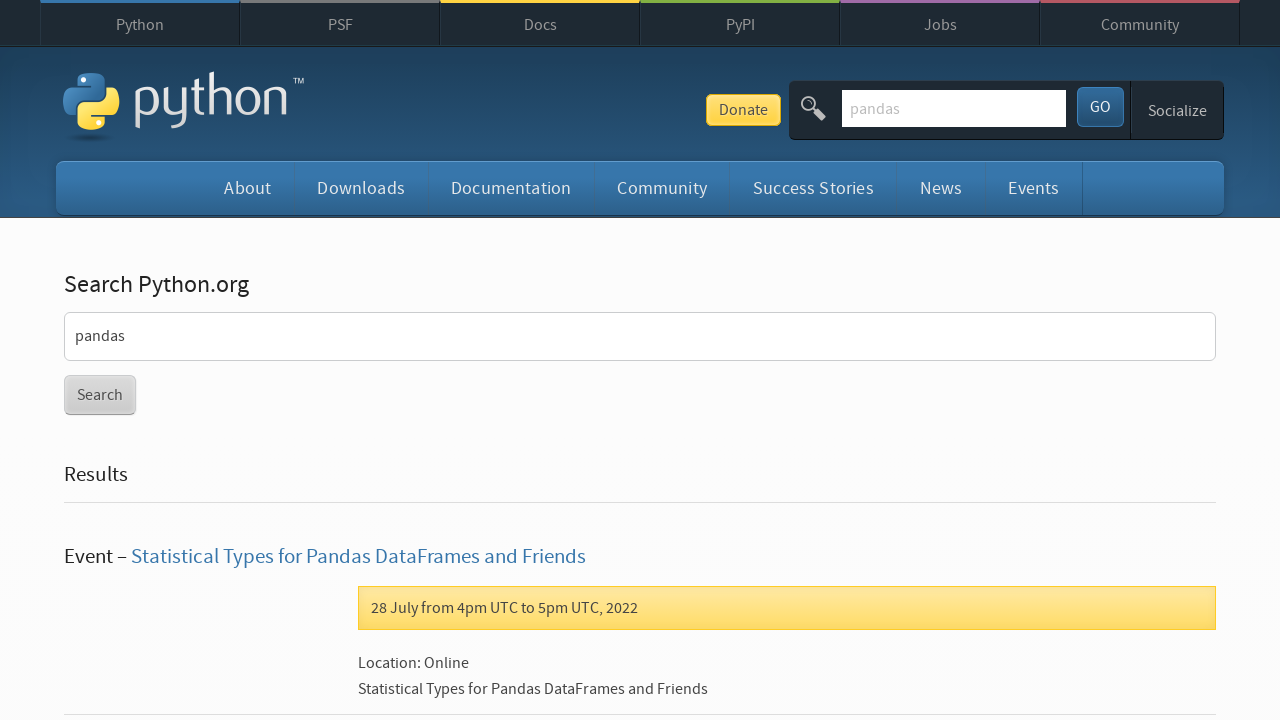